Tests the cancel functionality by starting form submission and then canceling it to verify the form resets properly

Starting URL: https://lm.skillbox.cc/qa_tester/module07/practice3/

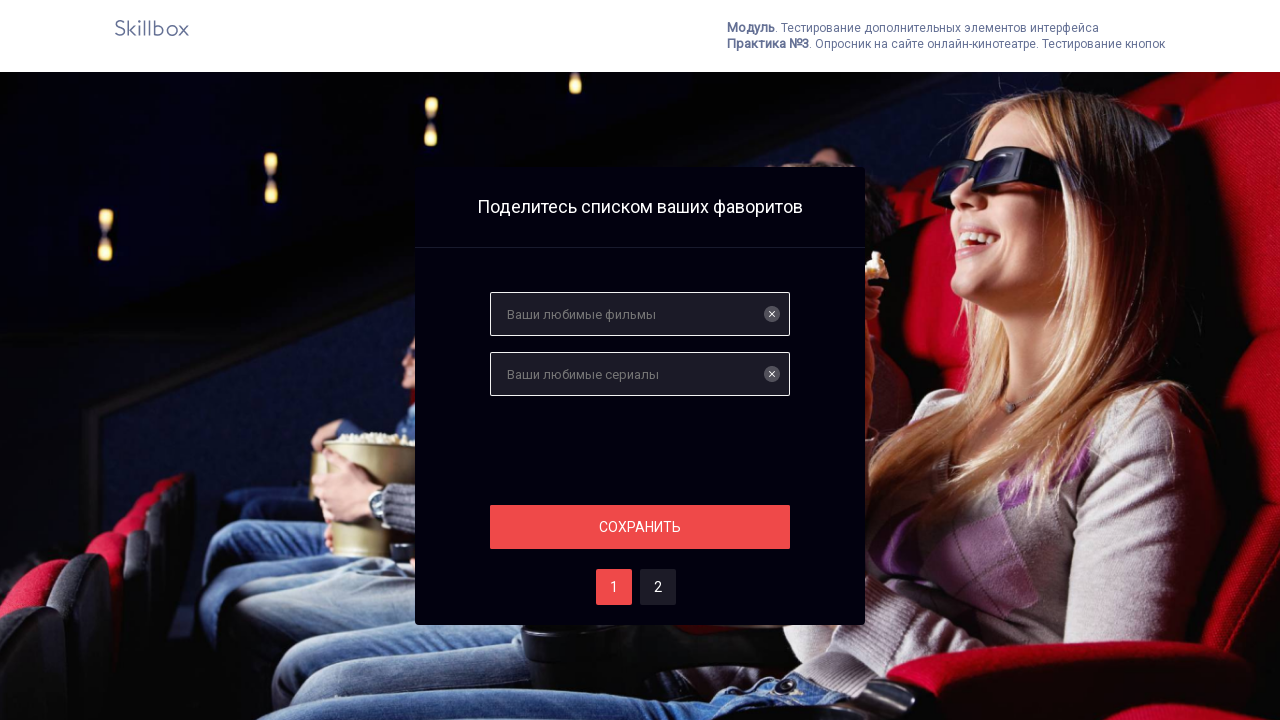

Page reloaded
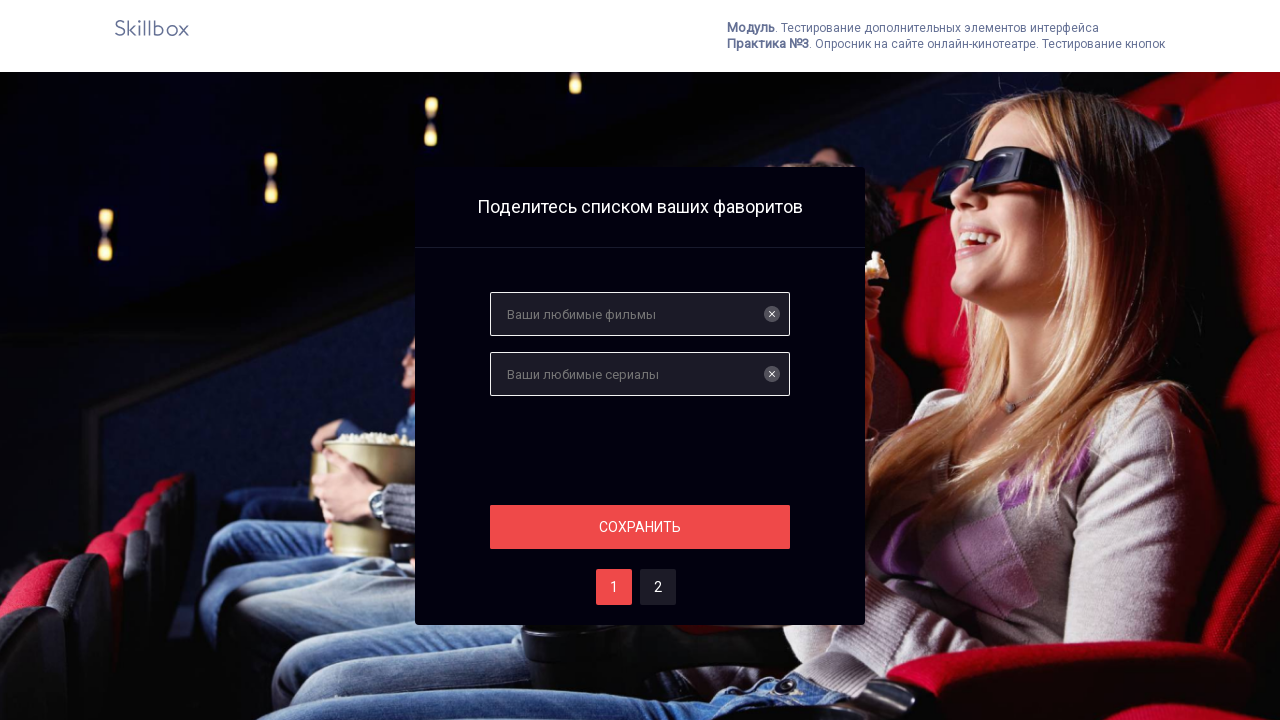

Navigated to practice form page
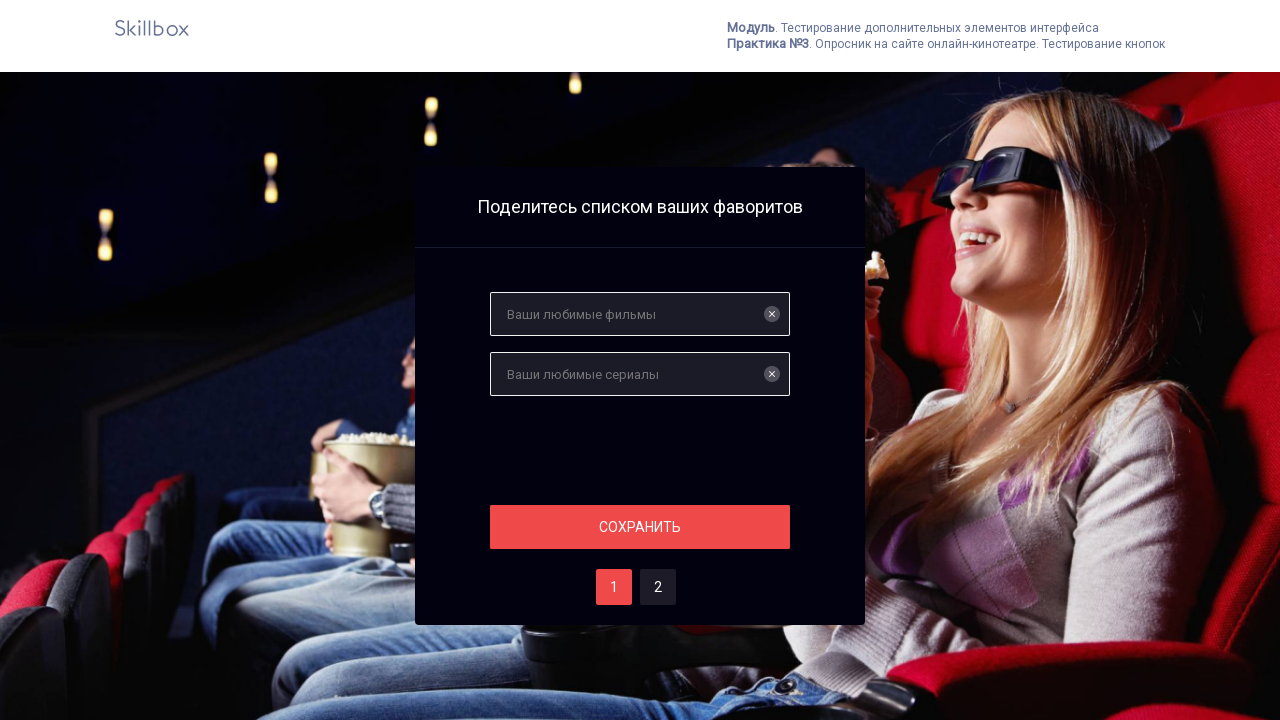

Clicked section button to proceed at (640, 527) on .section__button
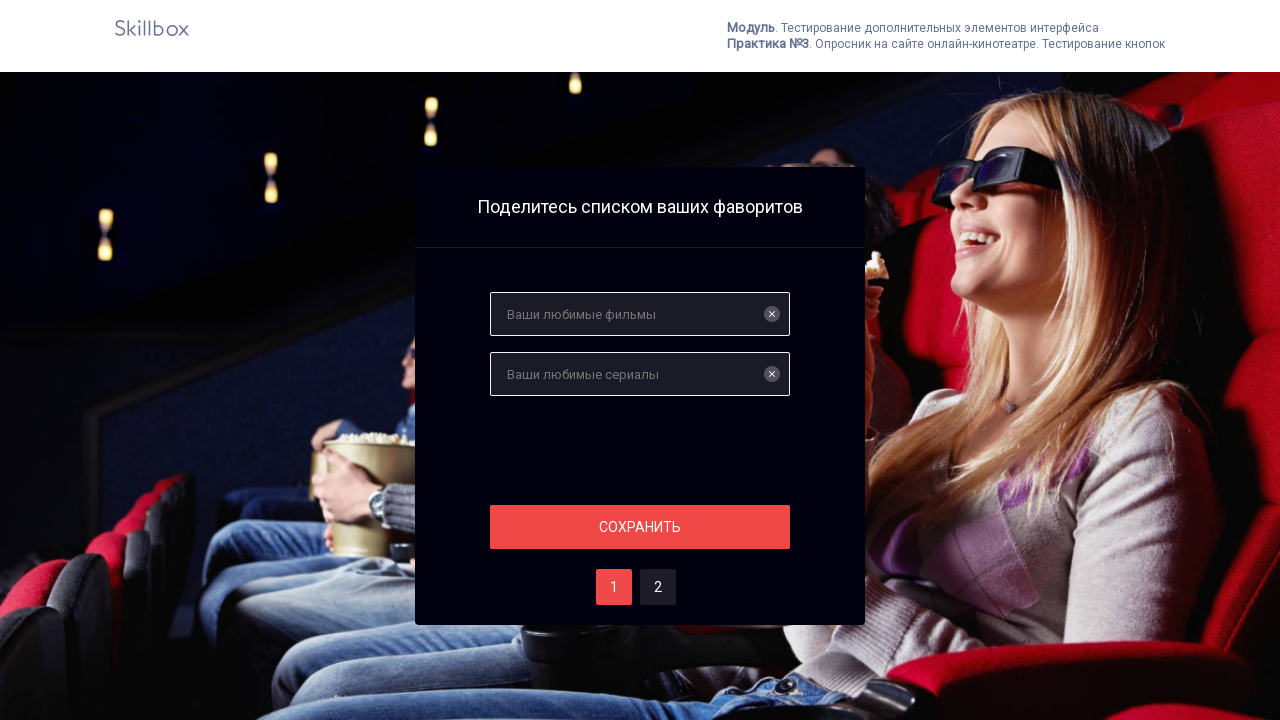

Selected option two at (658, 587) on #two
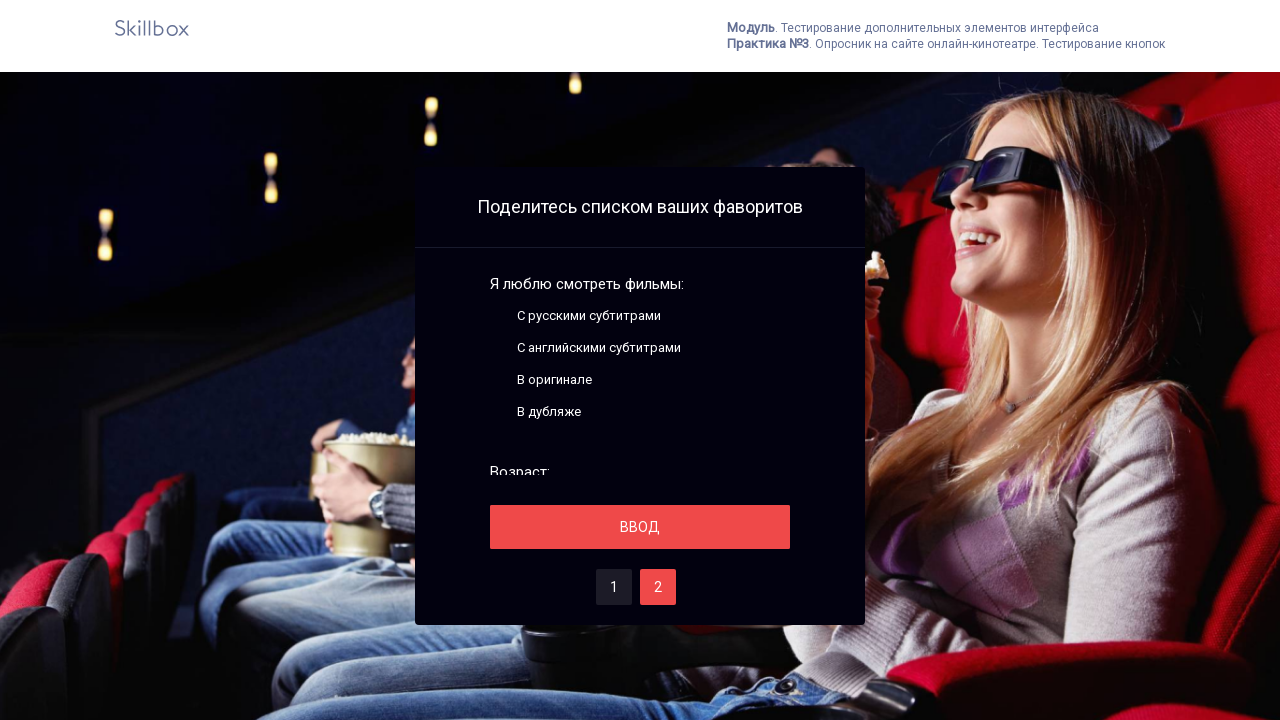

Clicked save button to trigger confirmation popup at (640, 527) on #save
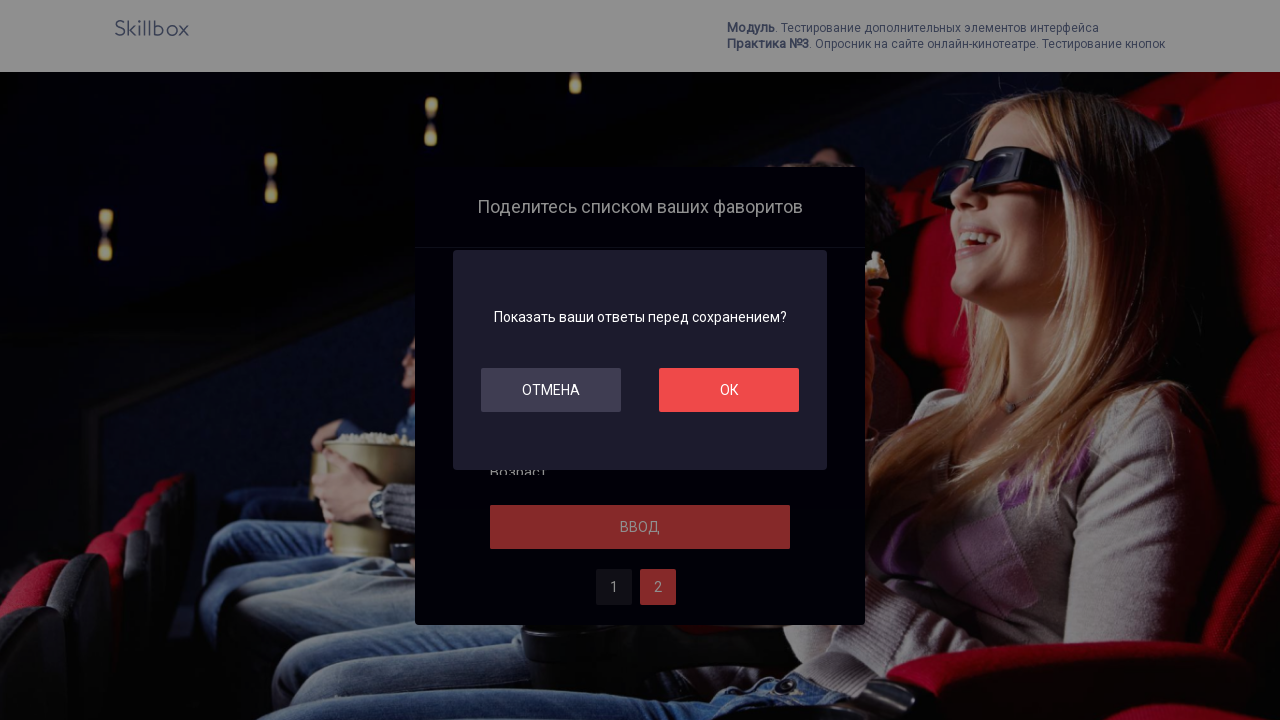

Clicked cancel (no) button to dismiss popup at (551, 390) on #no
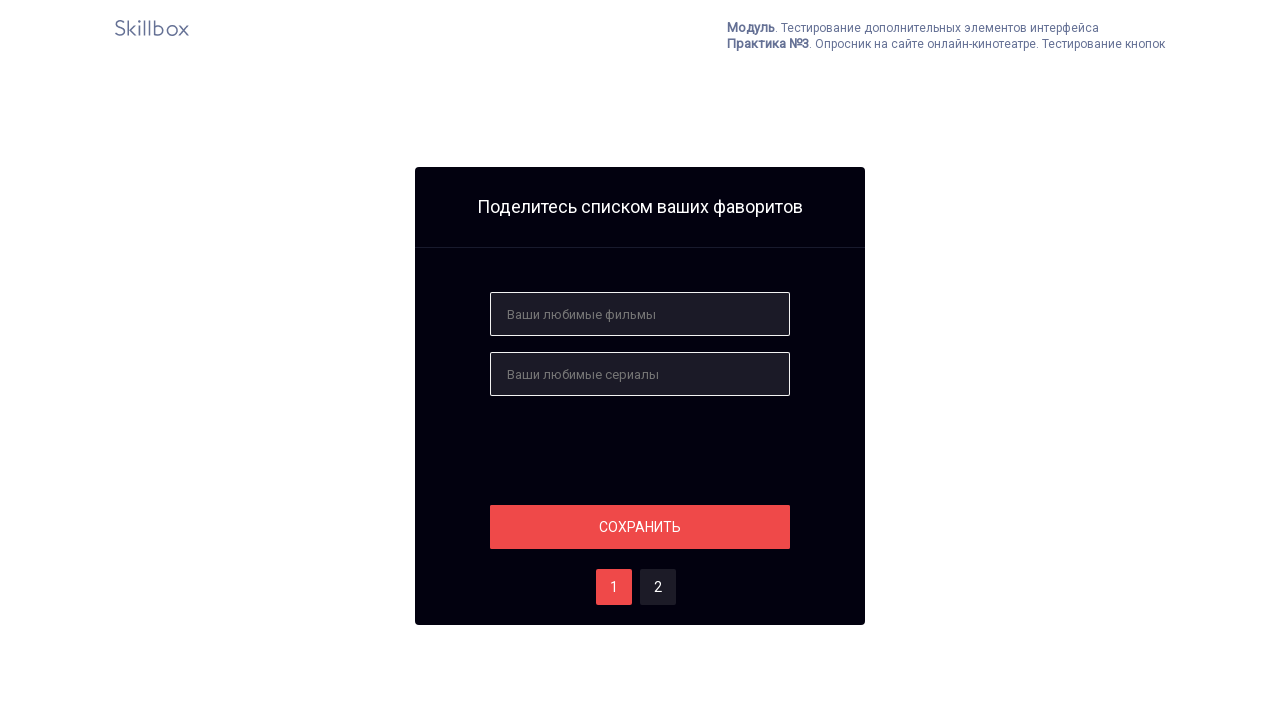

Form verified to be back at initial state
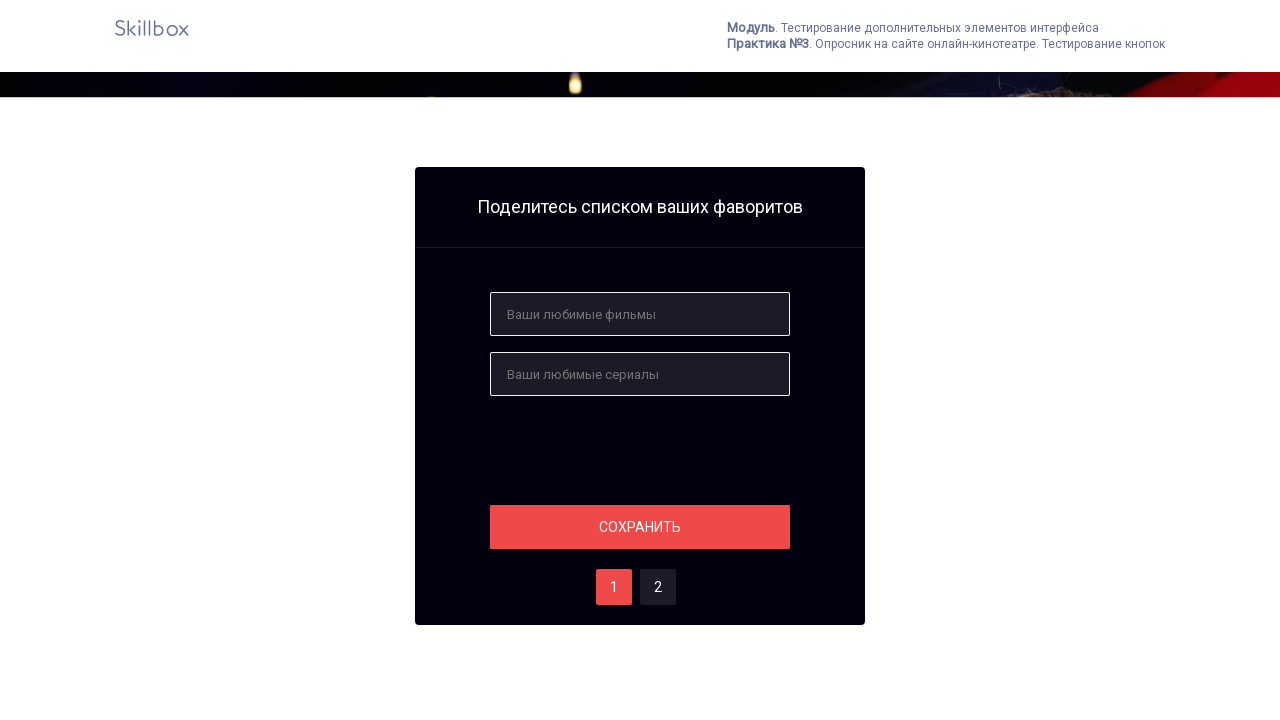

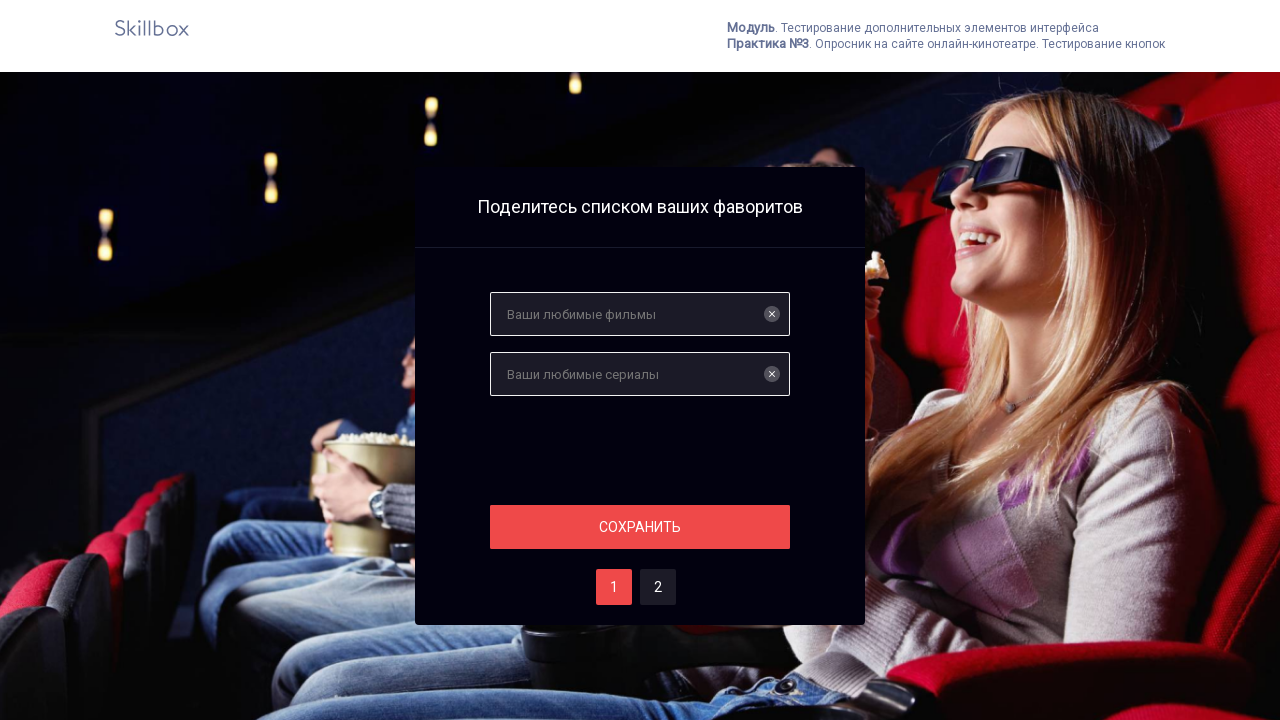